Tests clicking on the new user registration button on the CMS government portal using a class name locator

Starting URL: https://portal.cms.gov/portal/

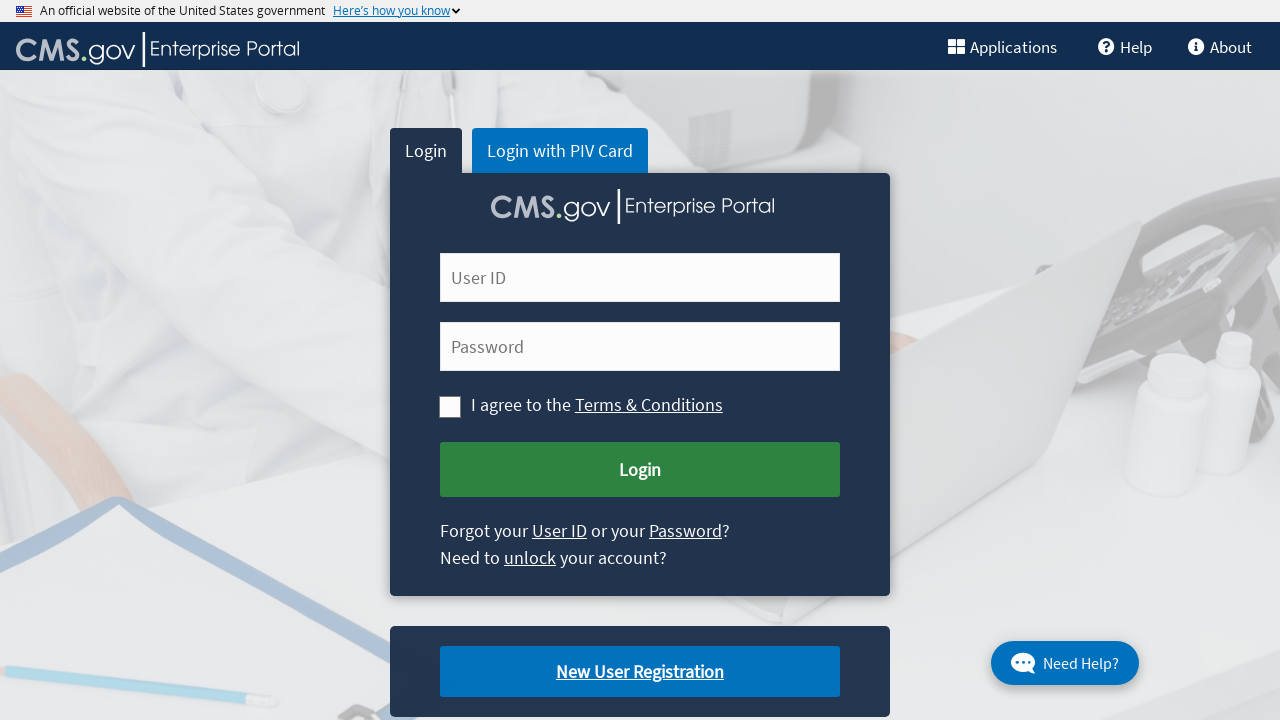

Clicked on new user registration button using class name locator '.cms-newuser-reg' at (640, 672) on .cms-newuser-reg
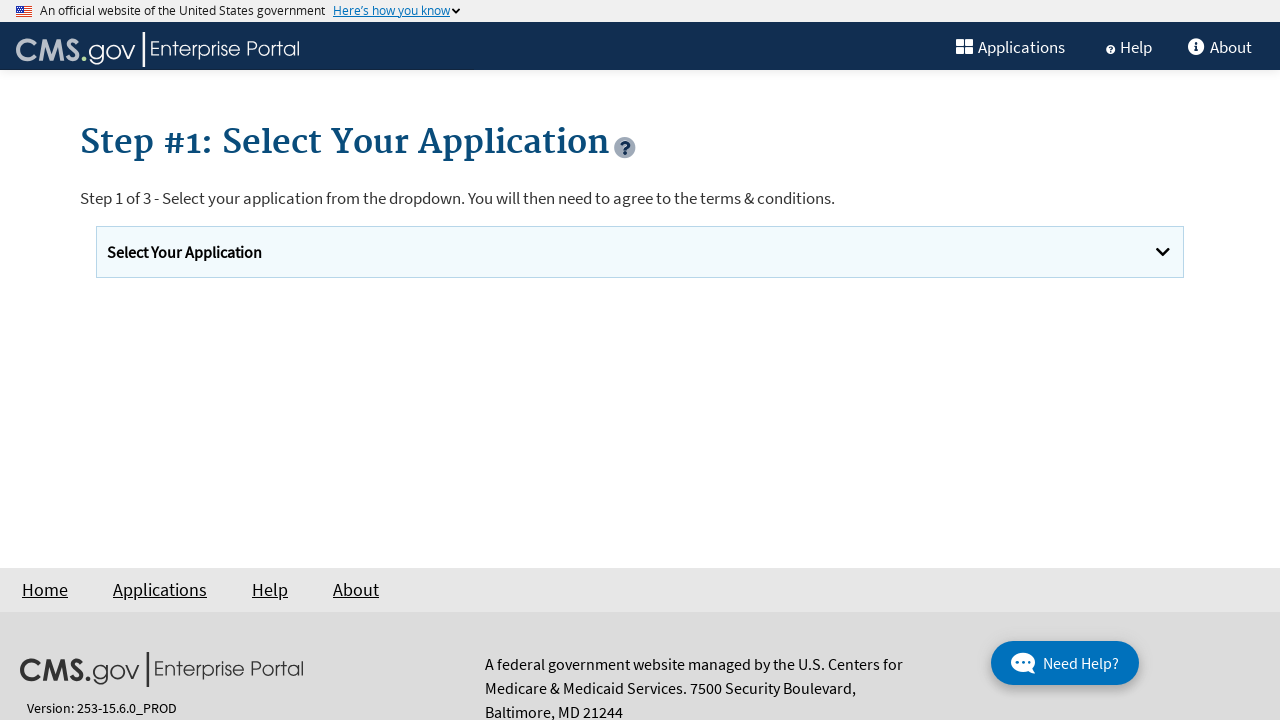

Waited for network idle state after clicking registration button
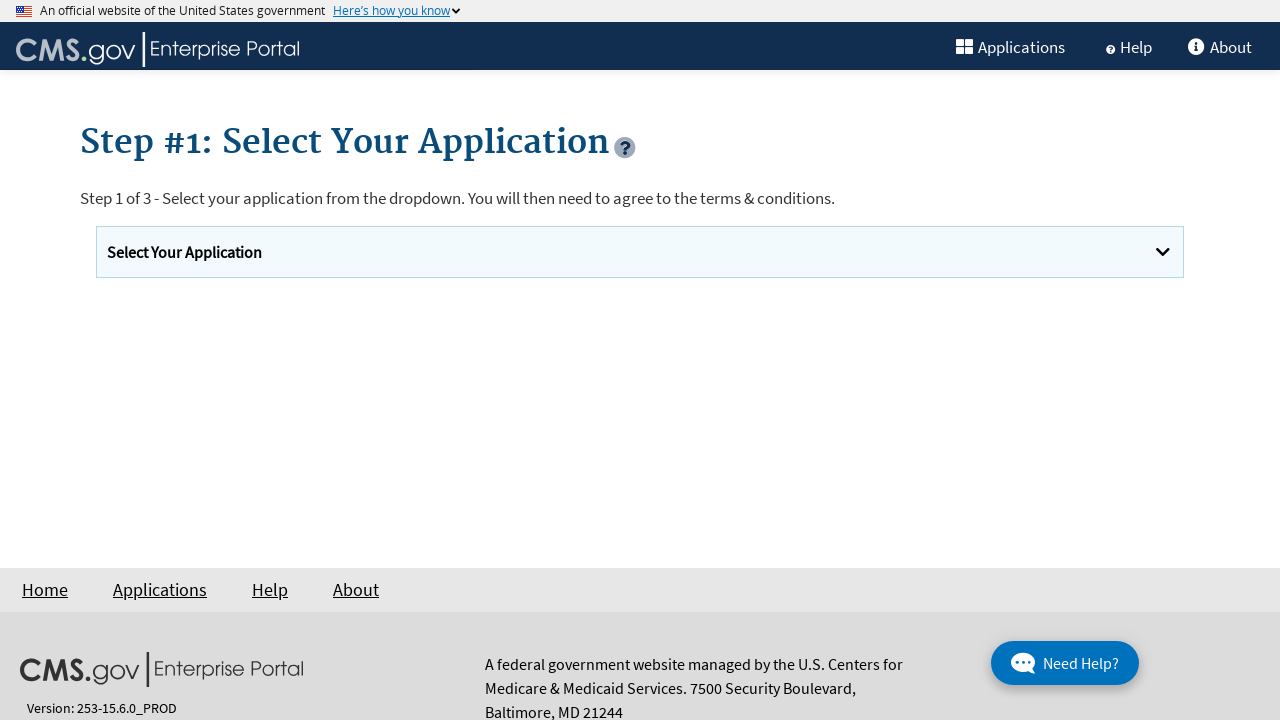

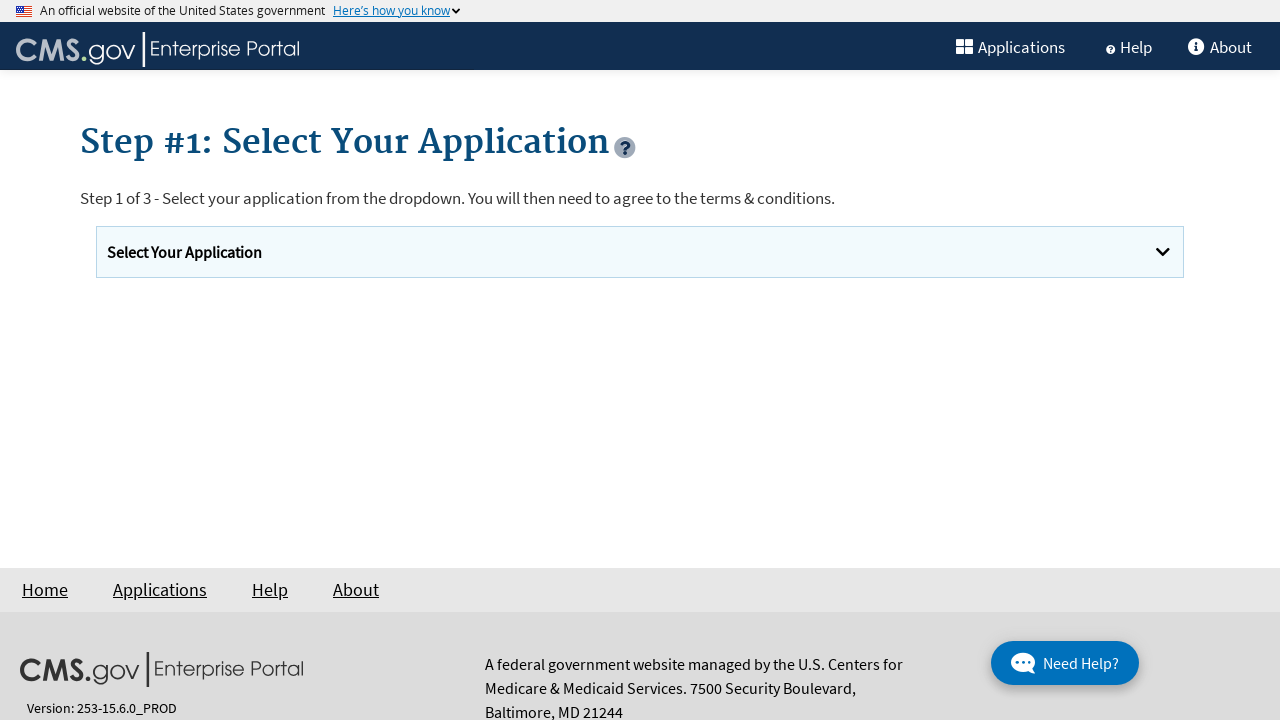